Tests the Impressive radio button on the Radio Button page by clicking it and verifying the result message

Starting URL: https://demoqa.com/

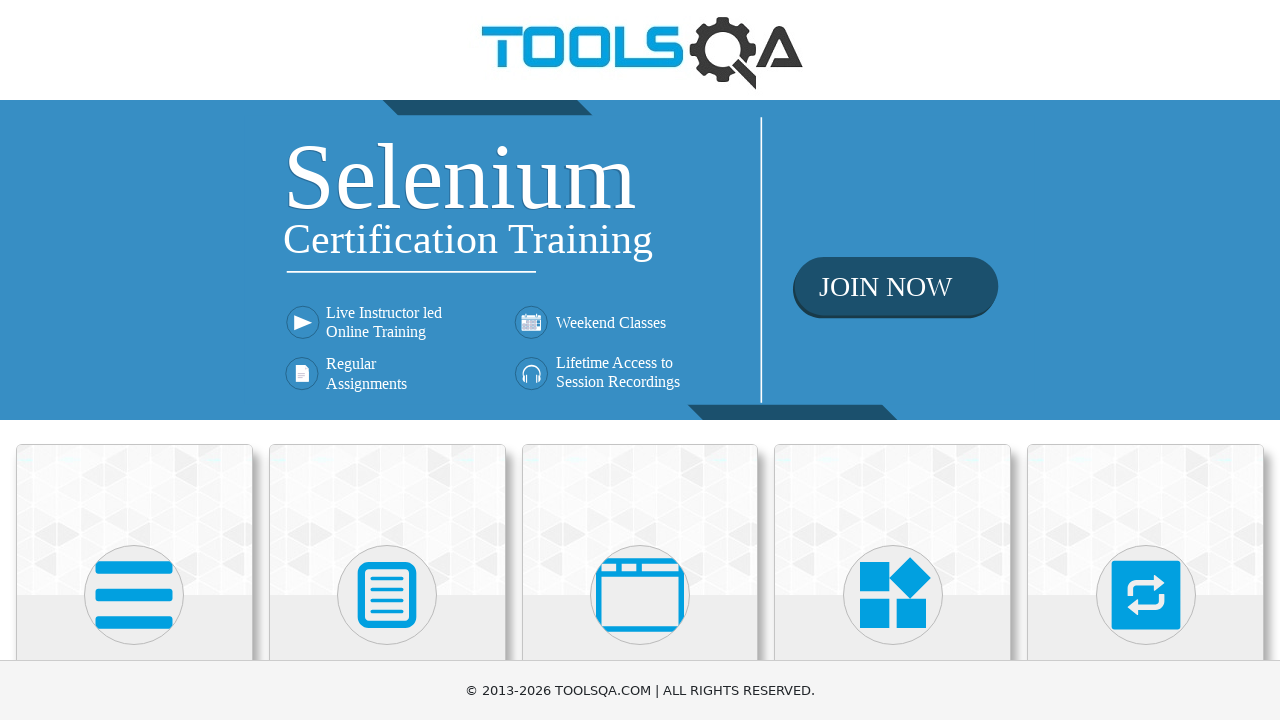

Clicked on Elements card on homepage at (134, 520) on div.card:has-text('Elements')
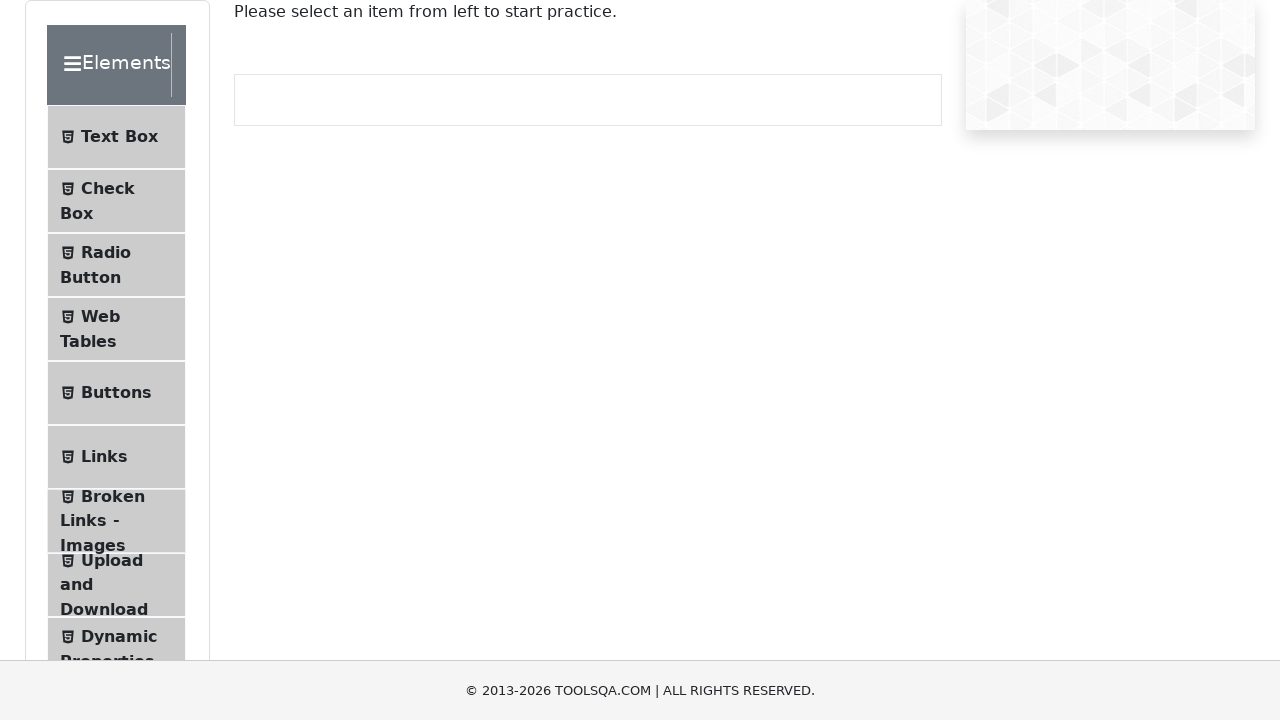

Clicked on Radio Button menu item in sidebar at (106, 252) on text=Radio Button
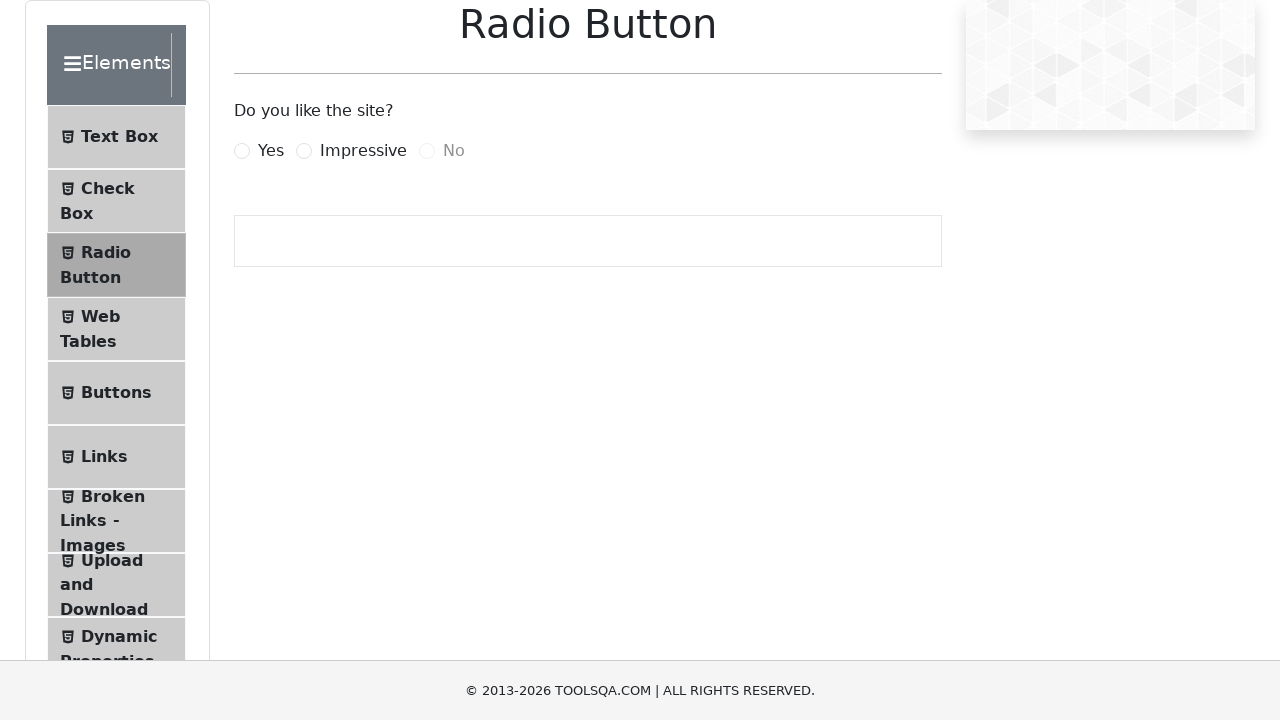

Clicked on Impressive radio button at (363, 151) on label[for='impressiveRadio']
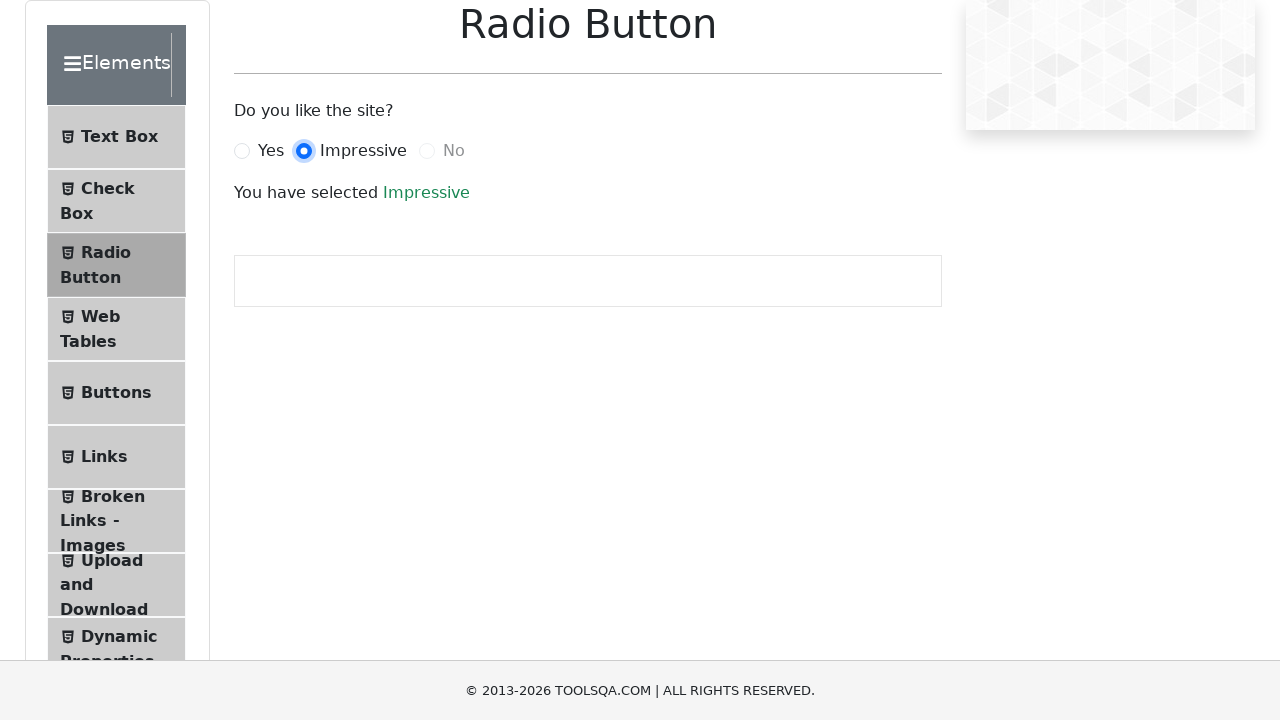

Verified result message is displayed
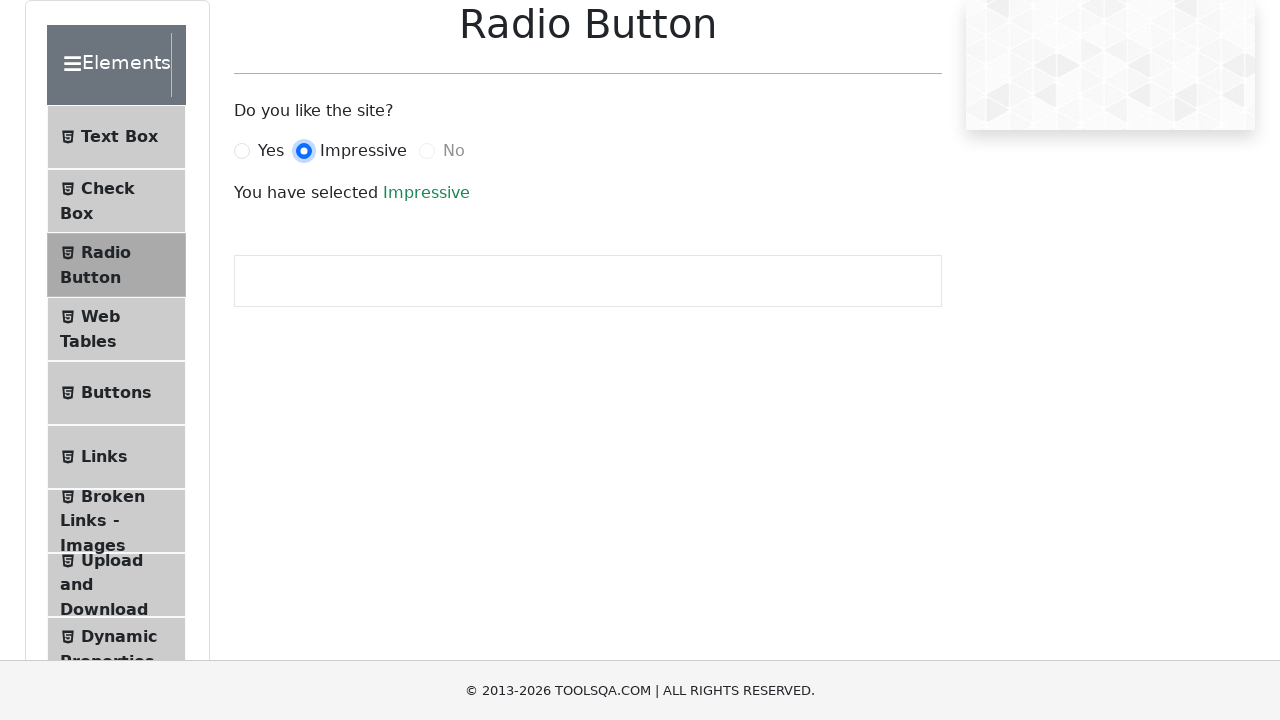

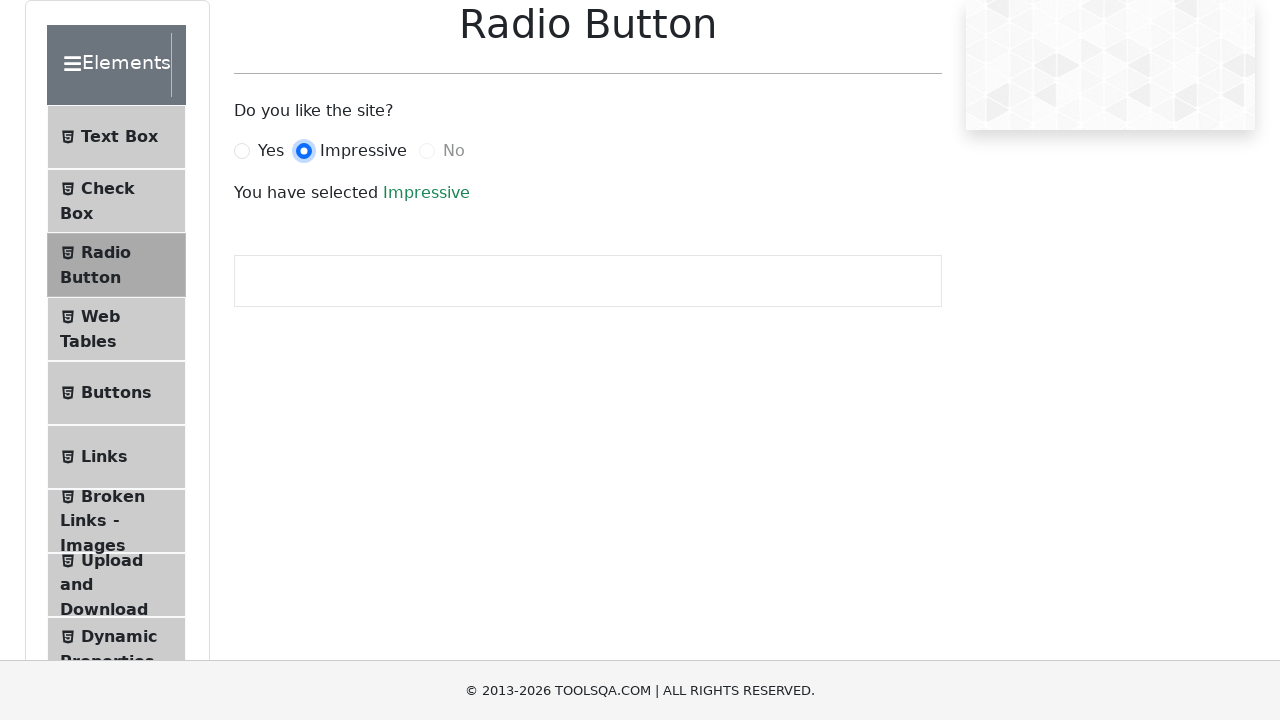